Tests window handling by opening a new window, switching between windows, and retrieving text from both parent and child windows

Starting URL: https://the-internet.herokuapp.com/

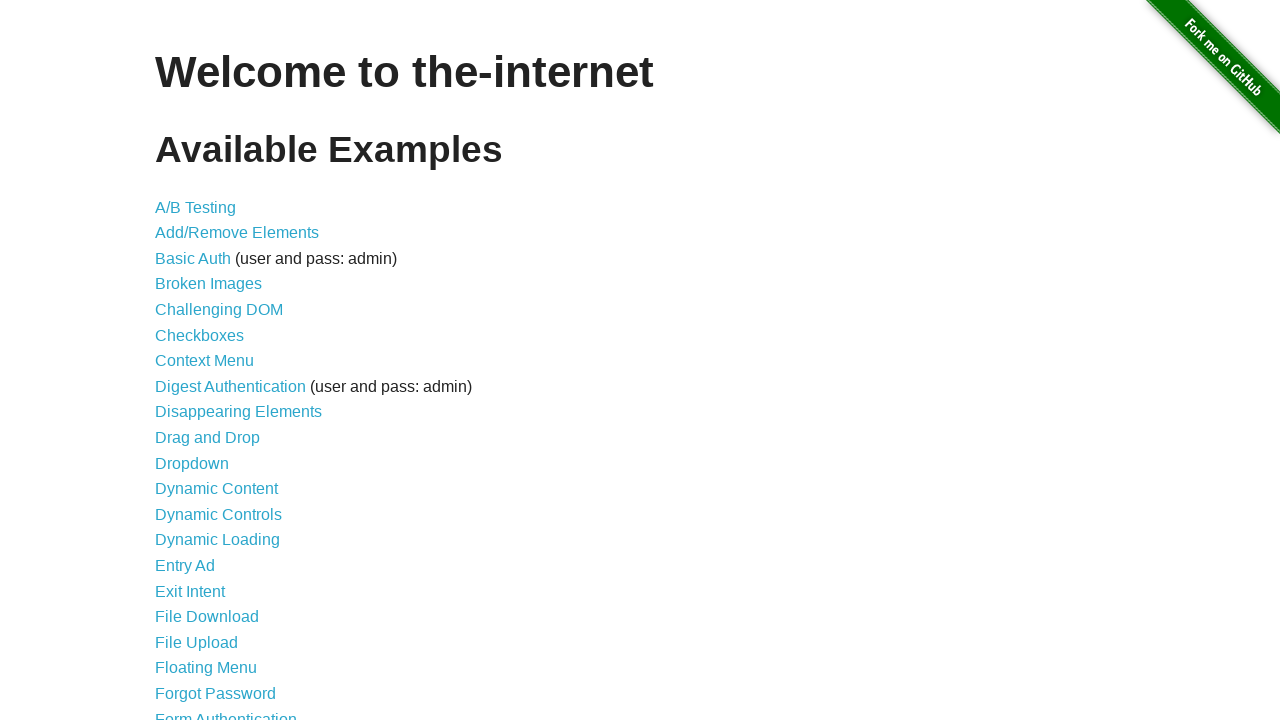

Clicked on Windows link to navigate to windows page at (218, 369) on a[href='/windows']
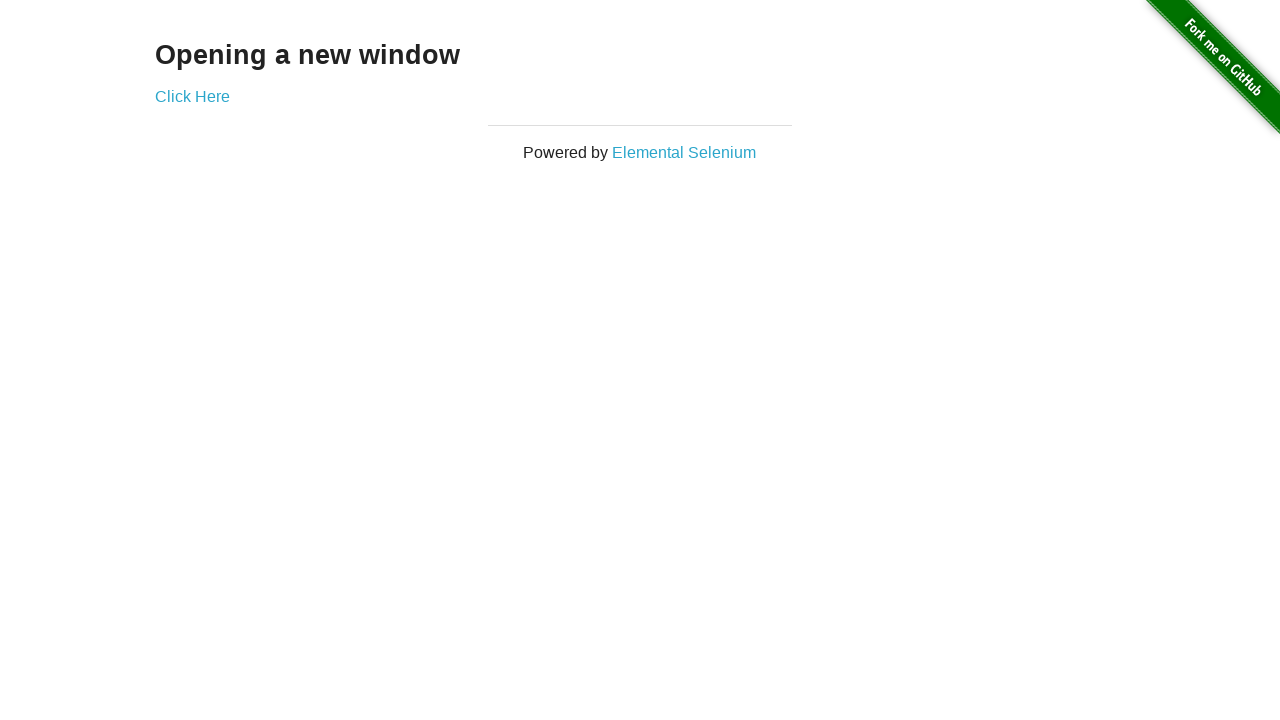

Clicked link to open new window and popup appeared at (192, 96) on a[href='/windows/new']
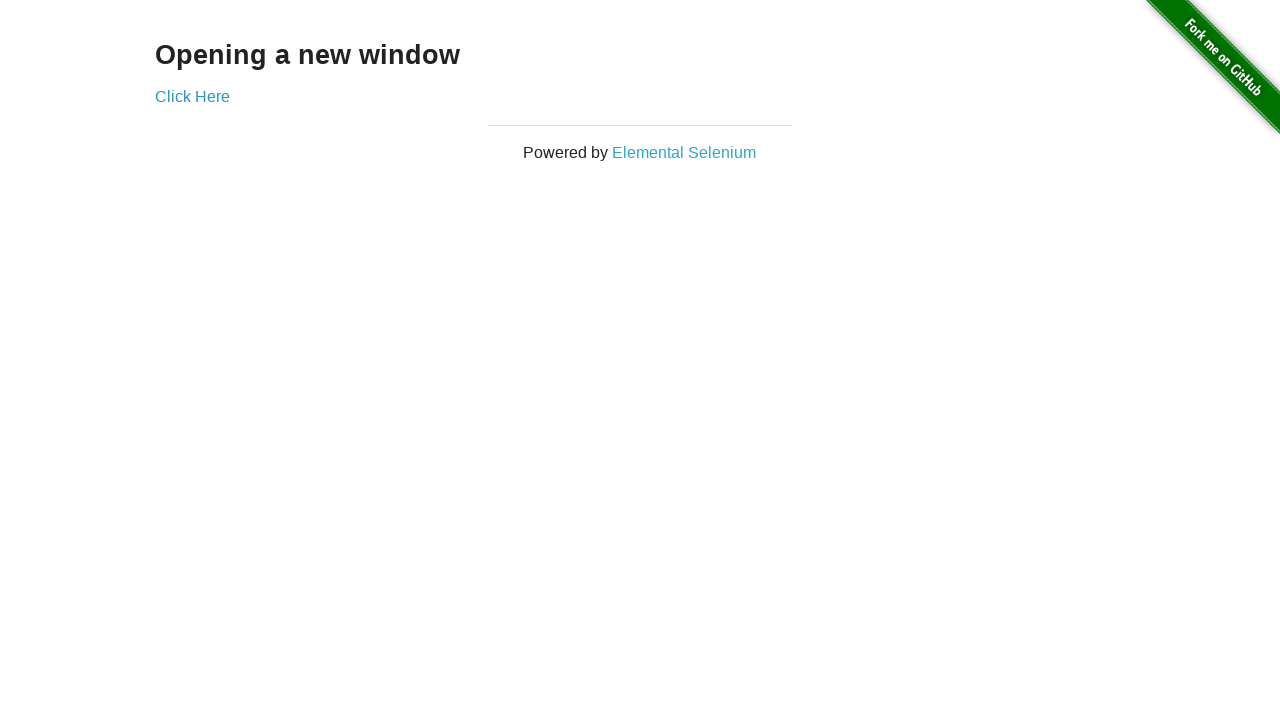

Successfully switched to new child window
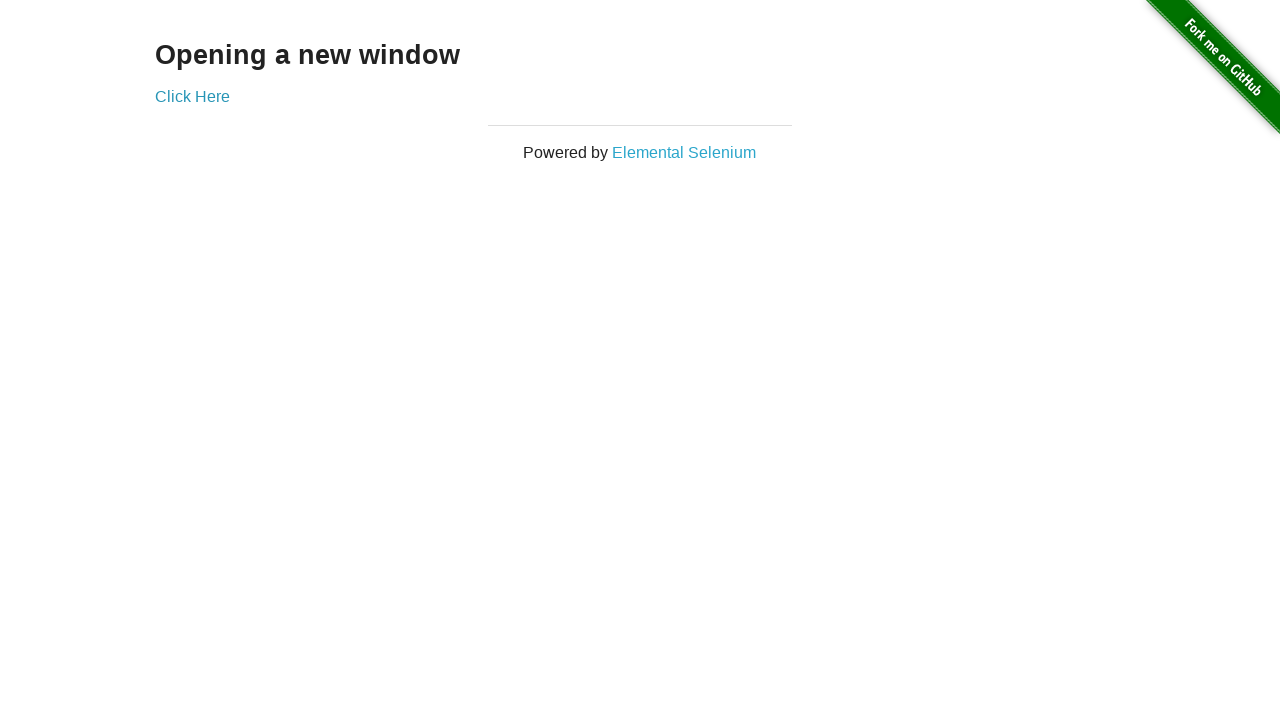

Retrieved text from h3 element in child window: New Window
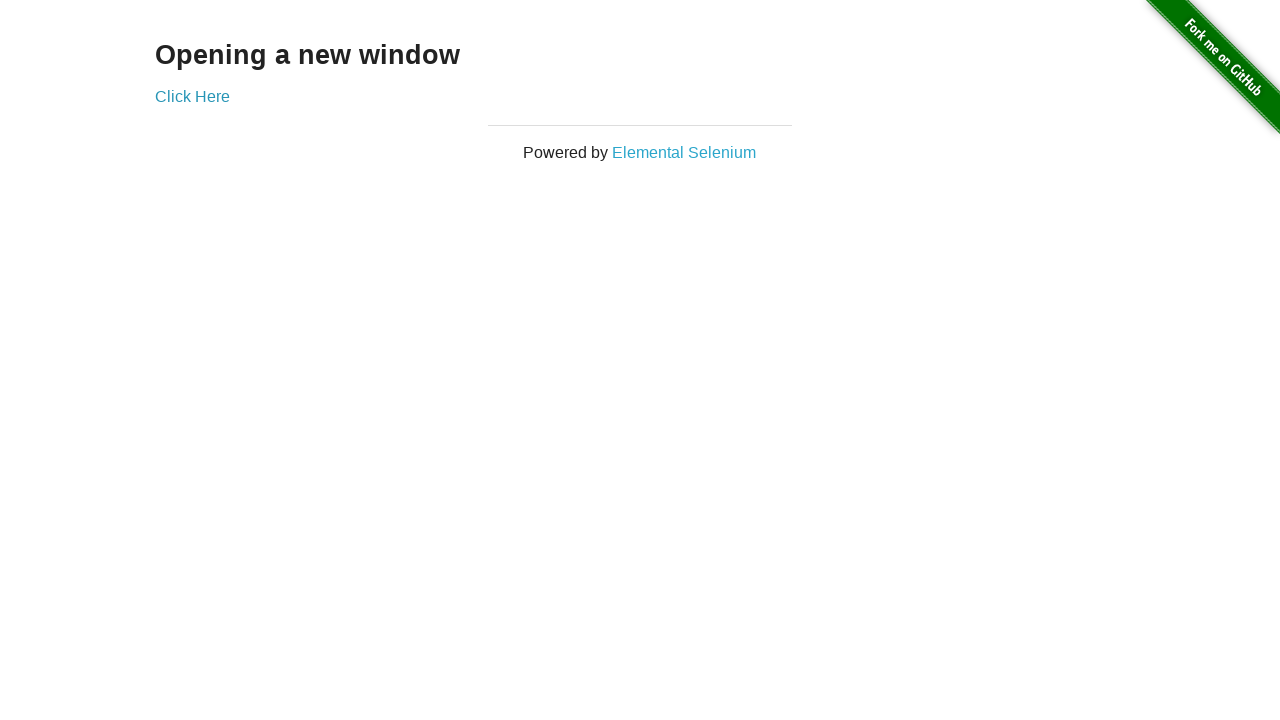

Retrieved text from h3 element in parent window: Opening a new window
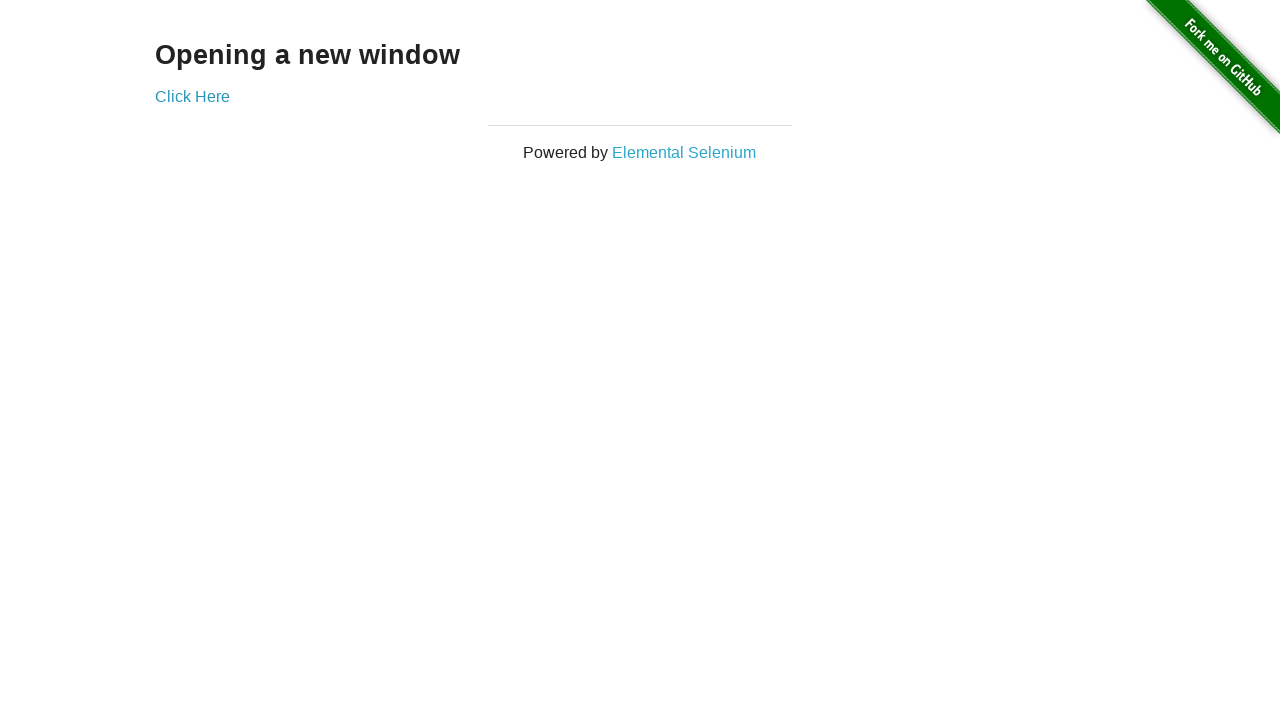

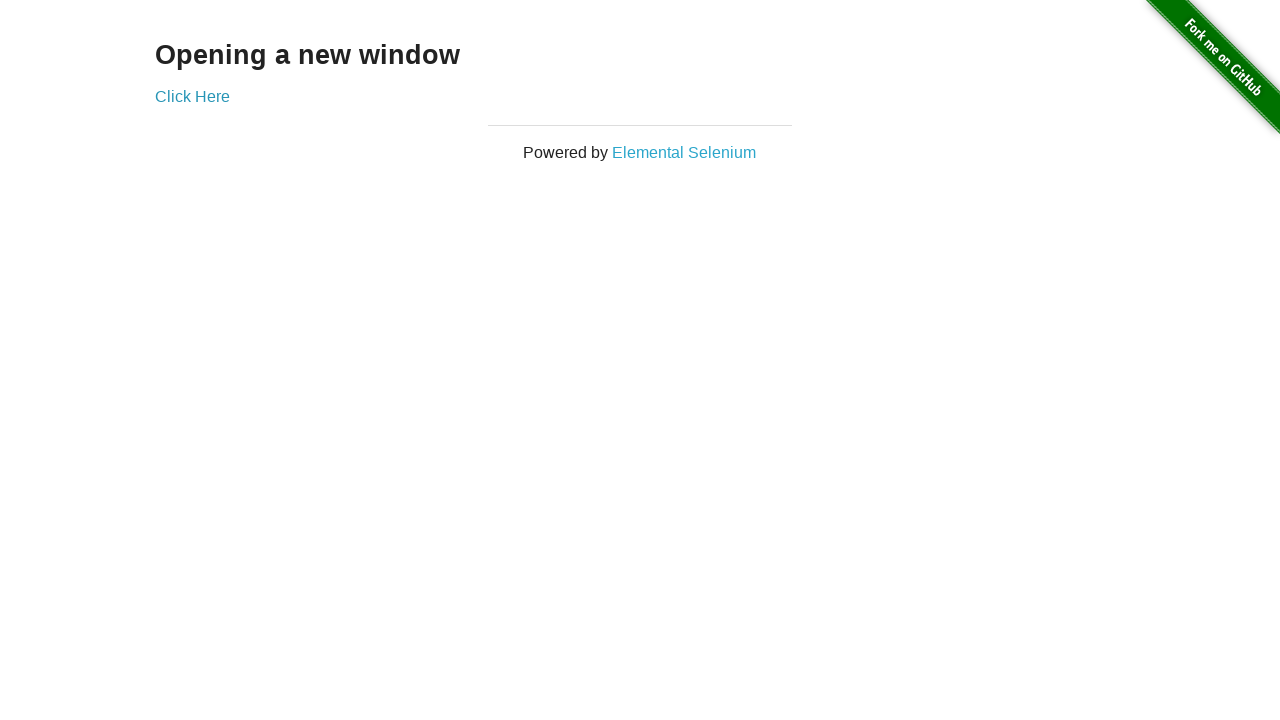